Tests iframe handling by switching to a frame and clicking a button inside it

Starting URL: https://leafground.com/frame.xhtml

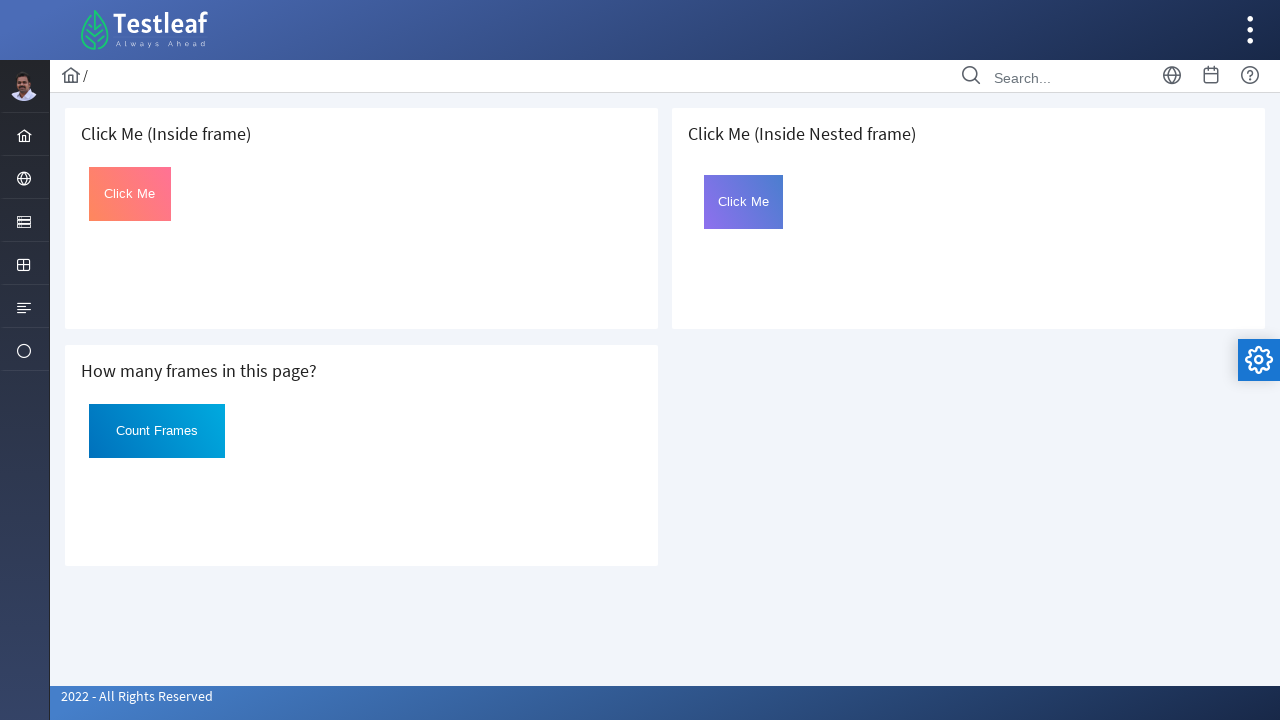

Located the first iframe on the page
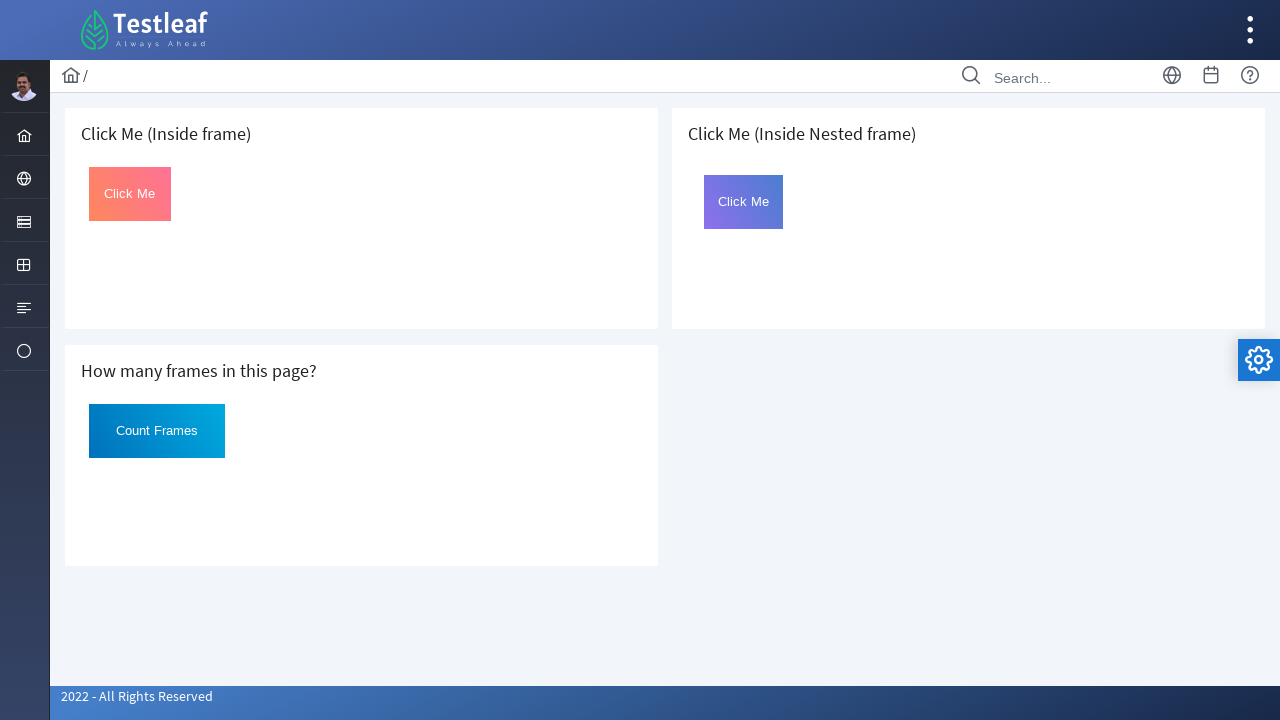

Clicked the 'Click Me' button inside the iframe at (130, 194) on iframe >> nth=0 >> internal:control=enter-frame >> xpath=//button[text()='Click 
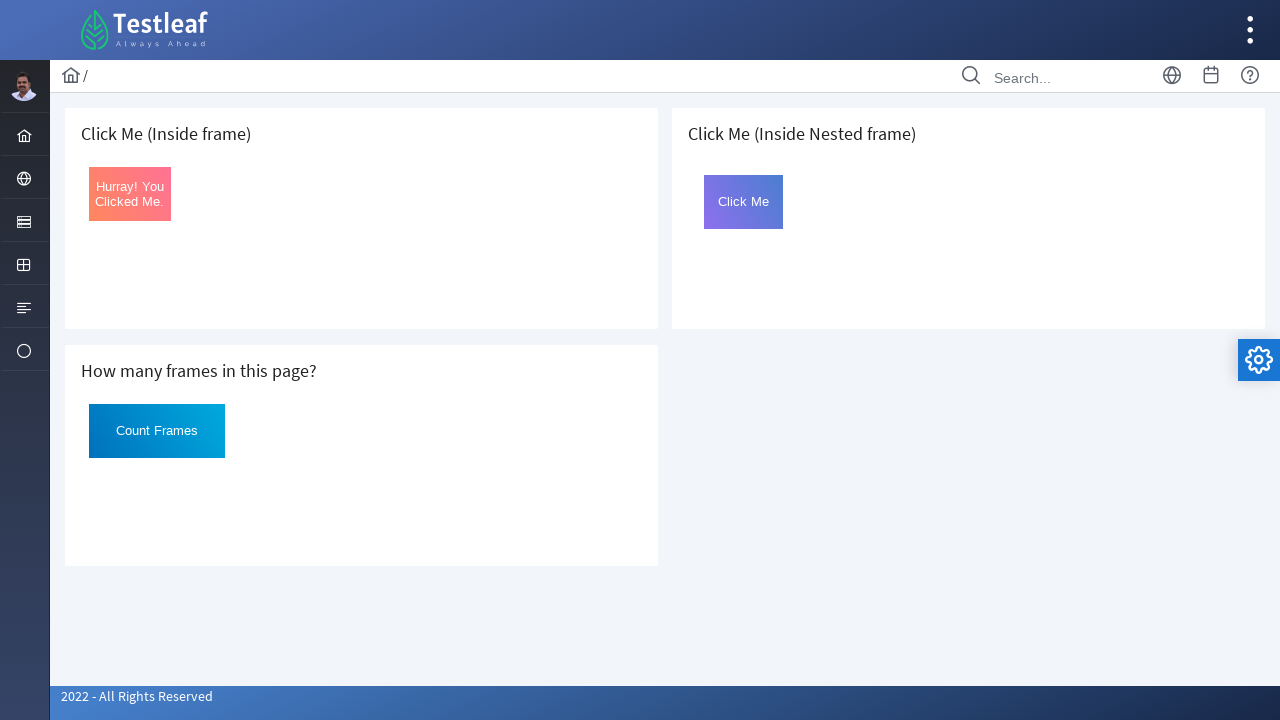

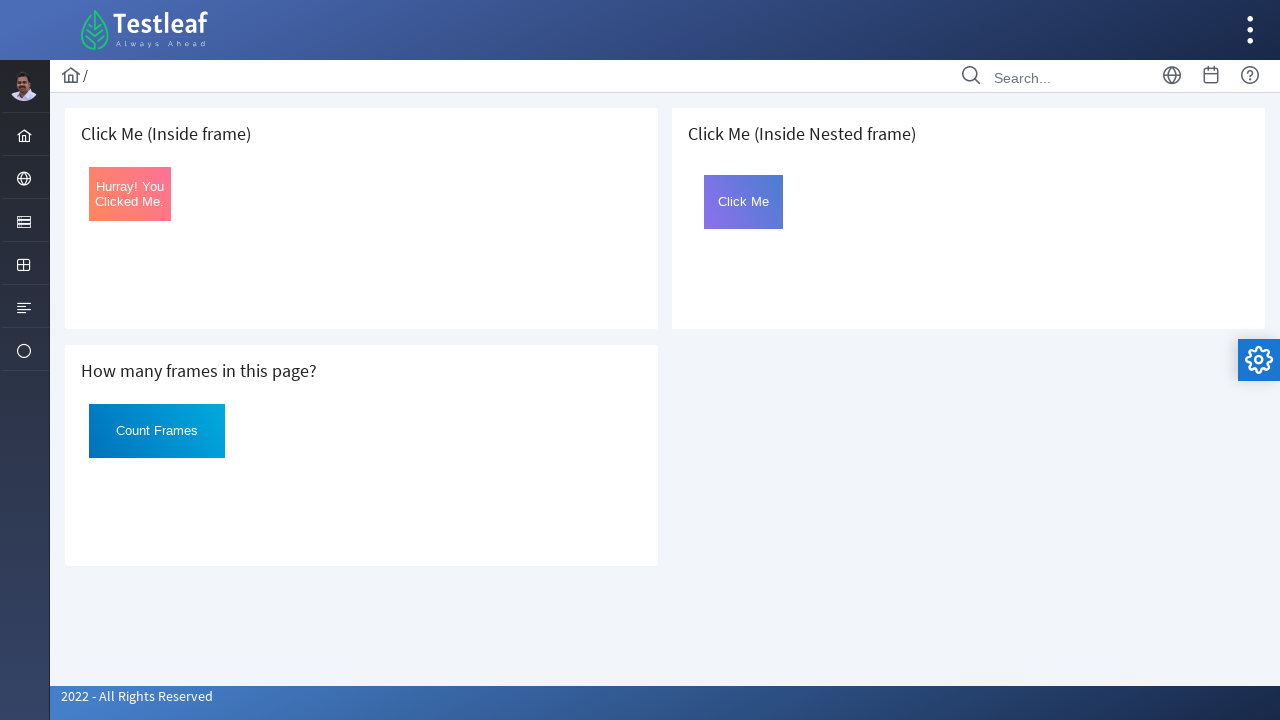